Navigates to the CMC Corporation Vietnam website and maximizes the browser window to verify the page loads successfully.

Starting URL: https://cmc.com.vn/

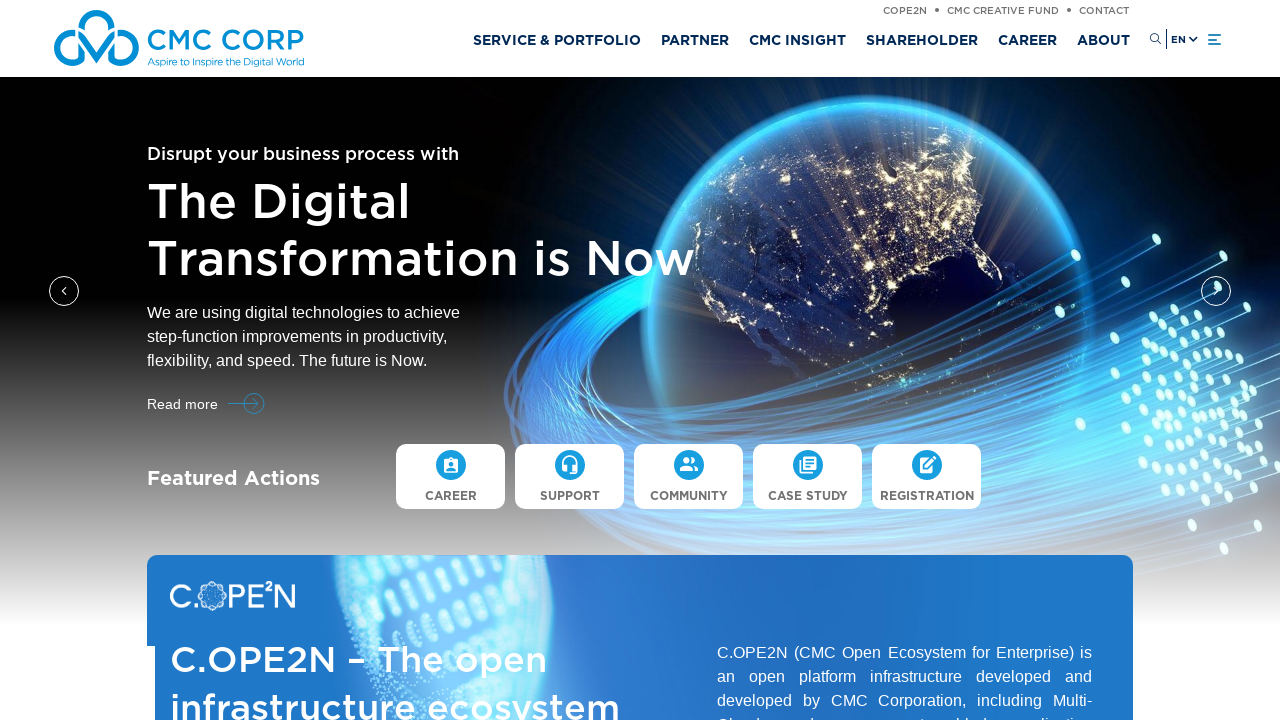

Set viewport size to 1920x1080 to maximize browser window
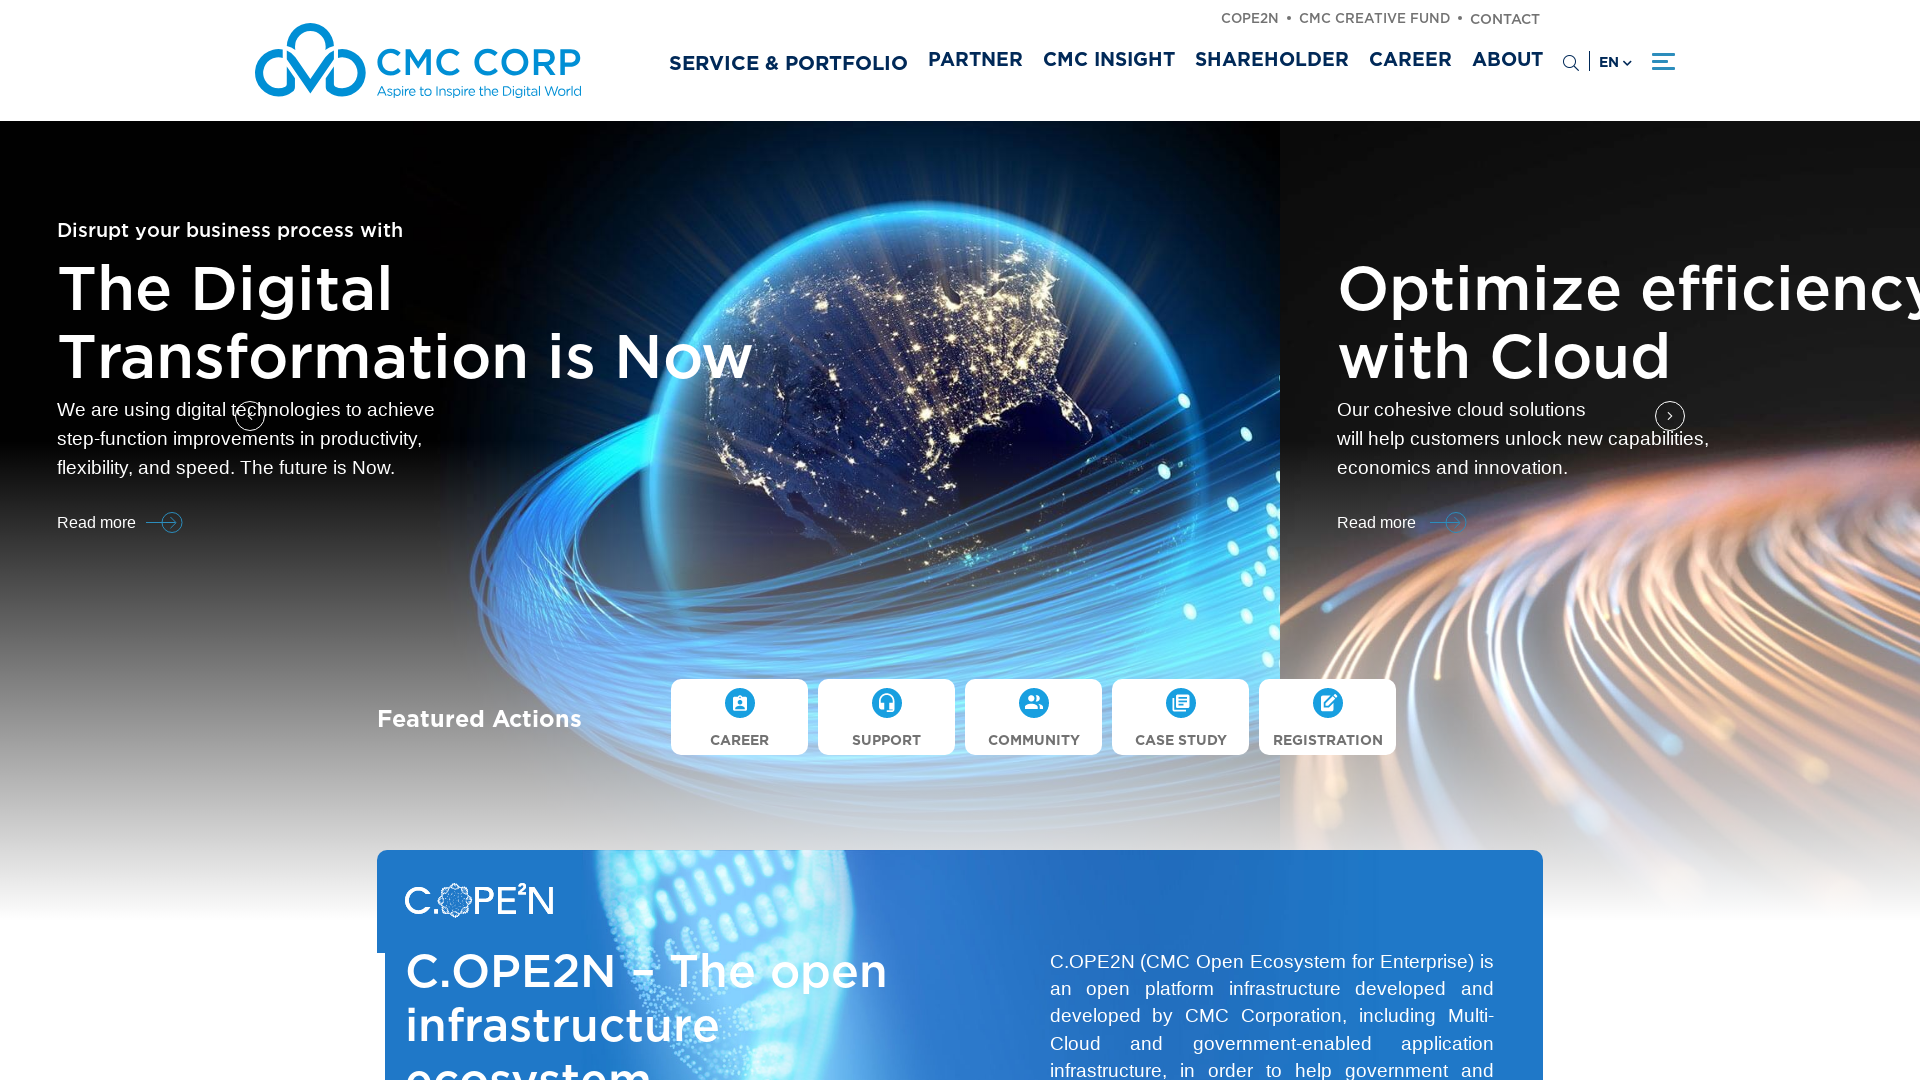

CMC Corporation Vietnam website page loaded successfully
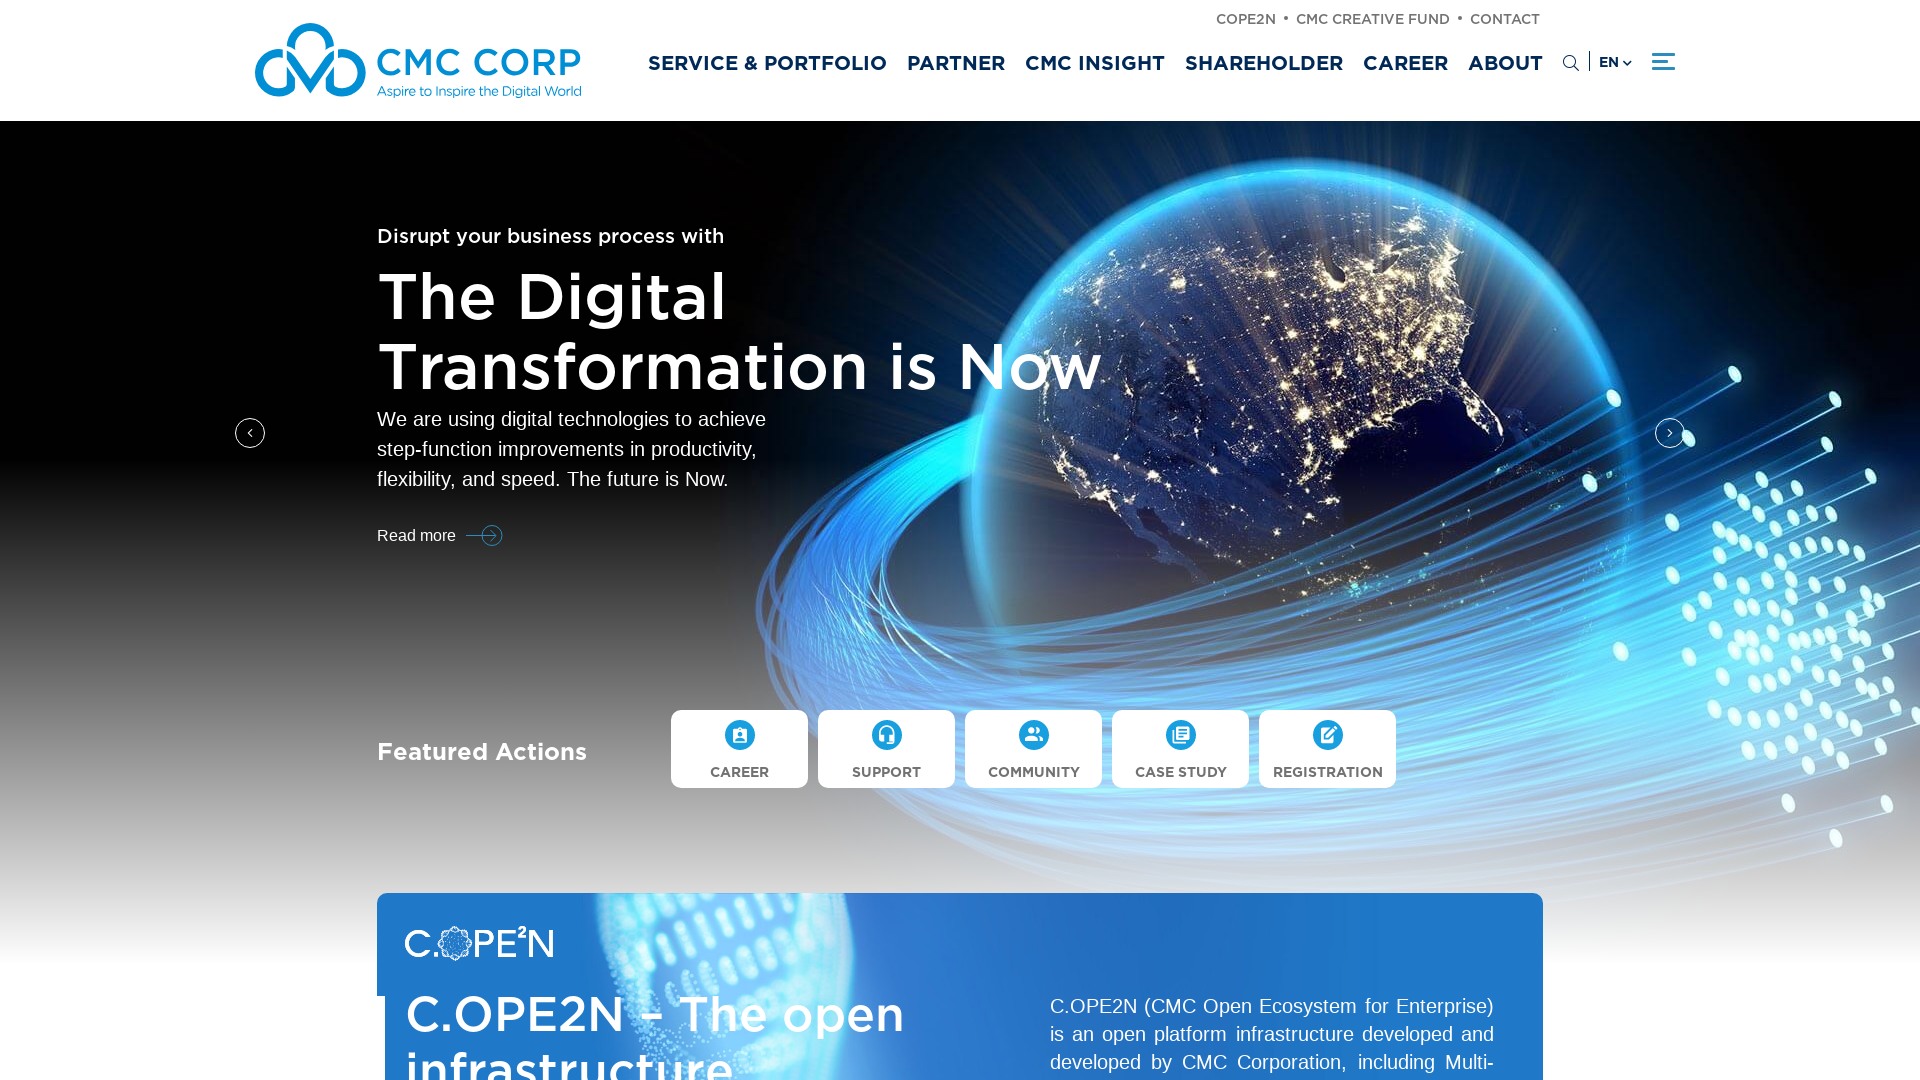

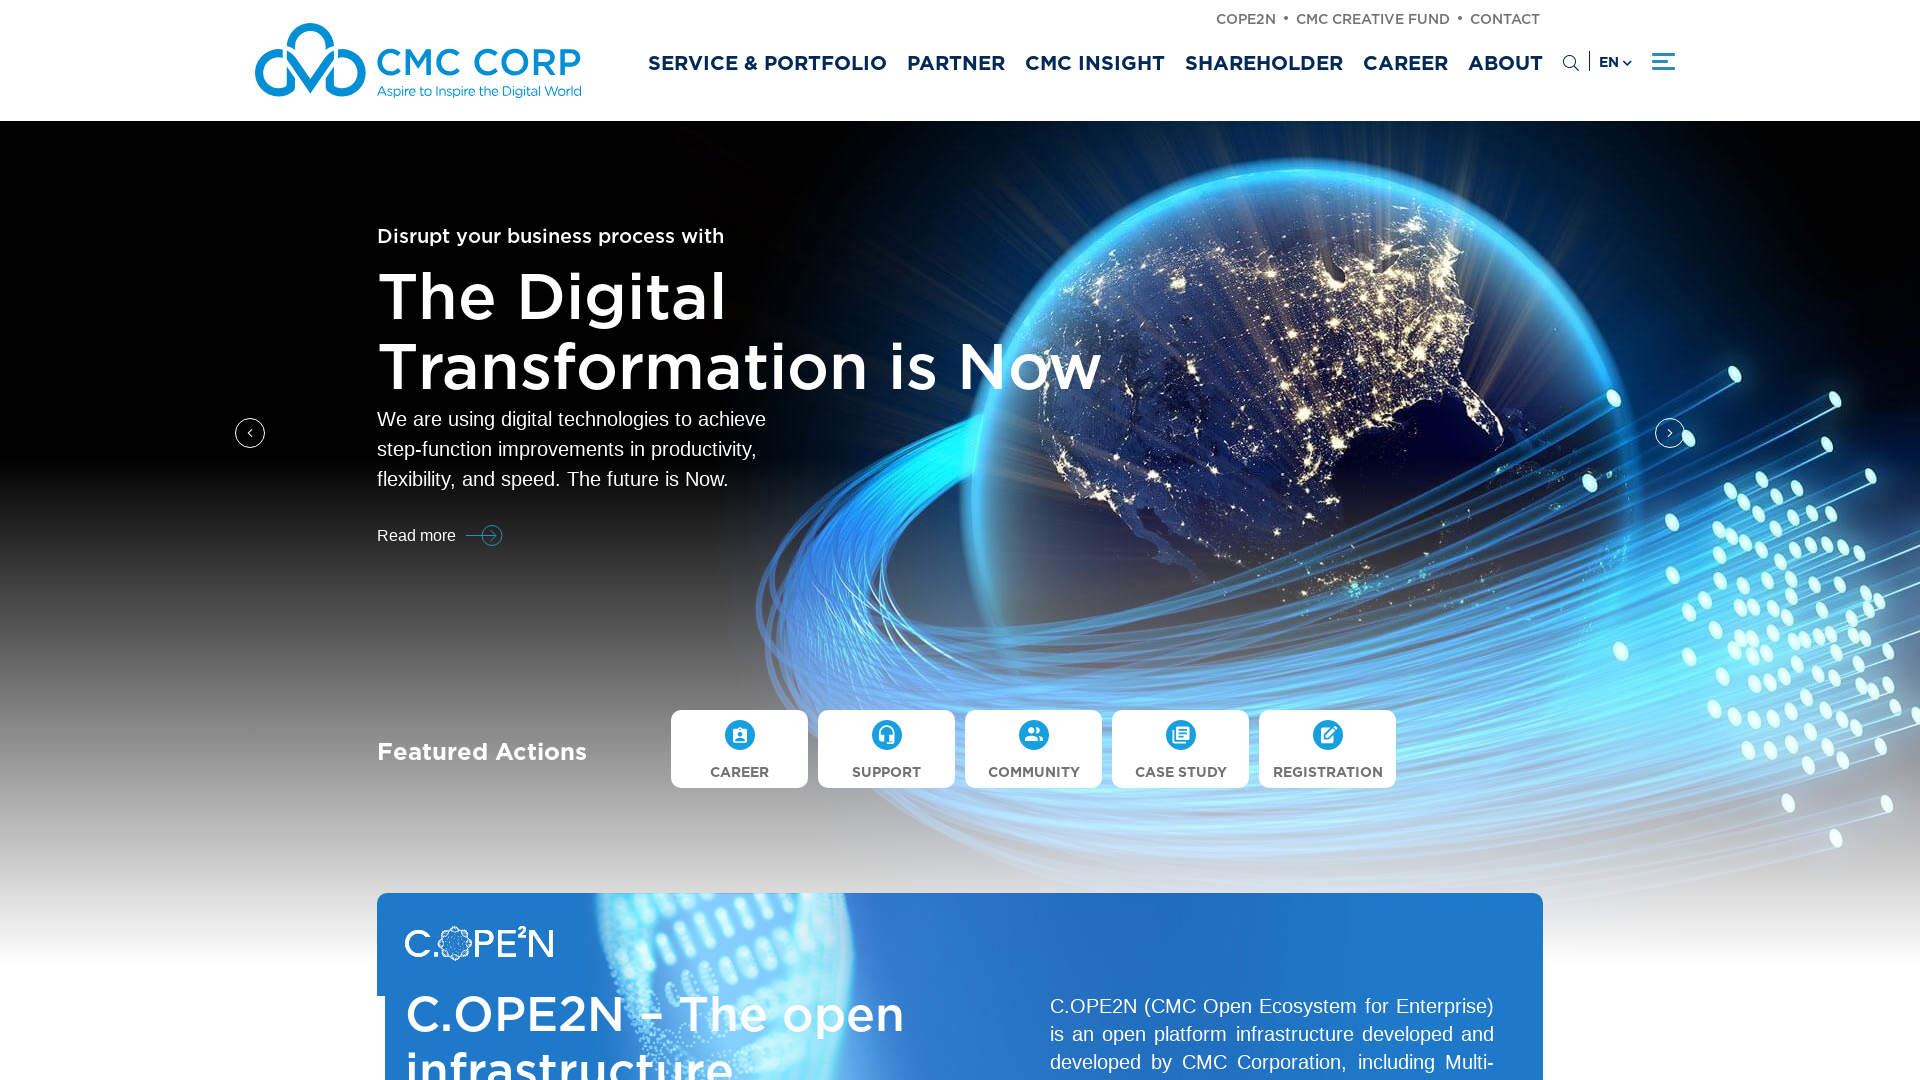